Loads the Red Bus homepage and verifies the page title contains "redBus" and the URL contains "redbus.in"

Starting URL: https://www.redbus.in

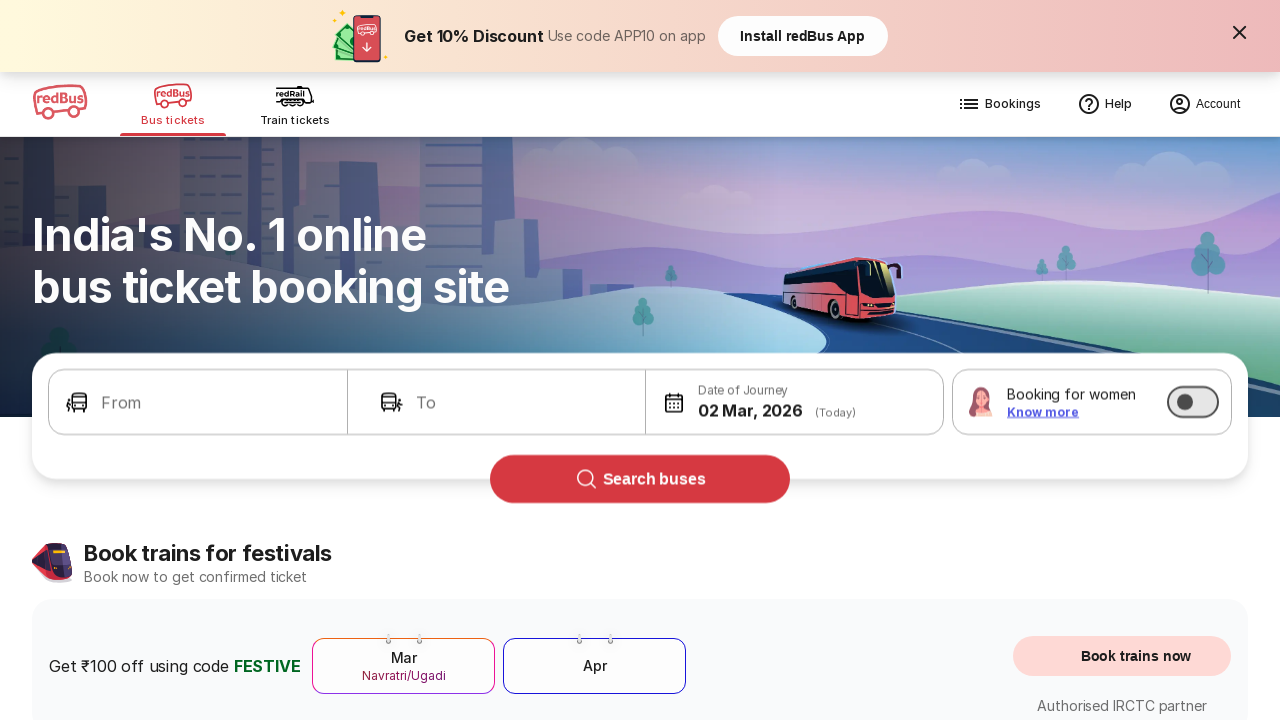

Red Bus homepage loaded - DOM content ready
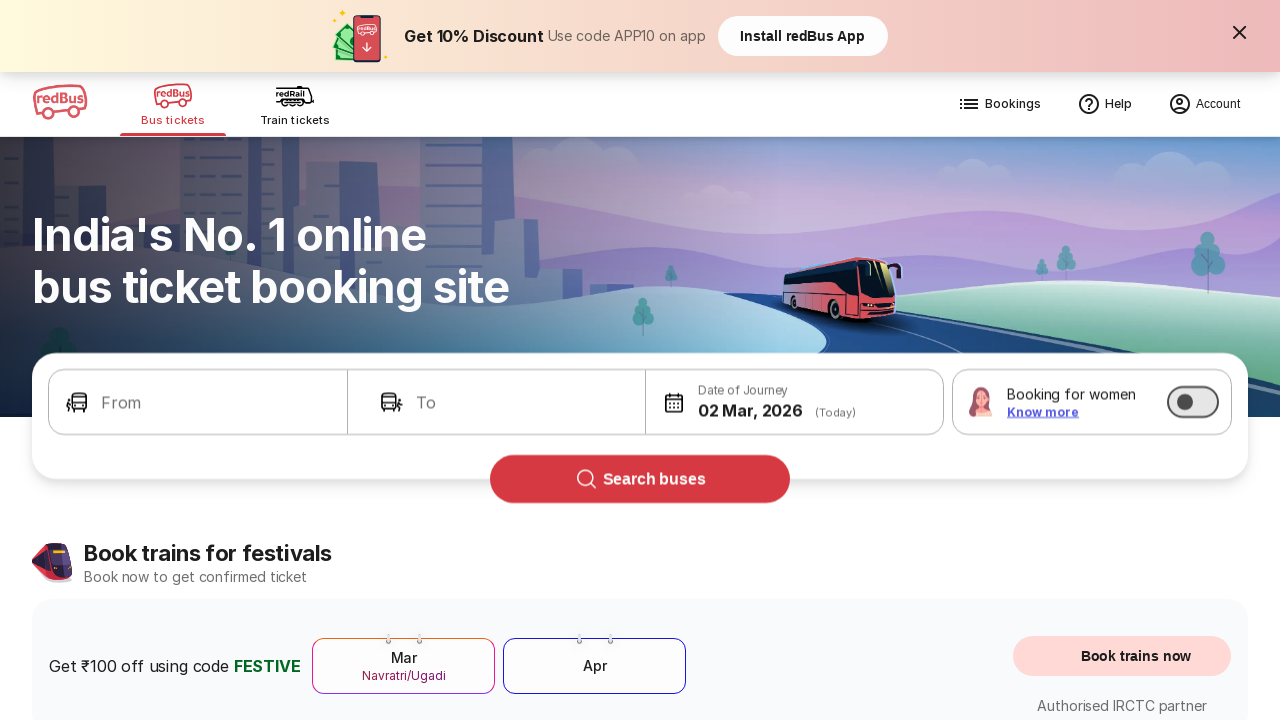

Retrieved page title: 'Bus Booking Online and Train Tickets at Lowest Price - redBus'
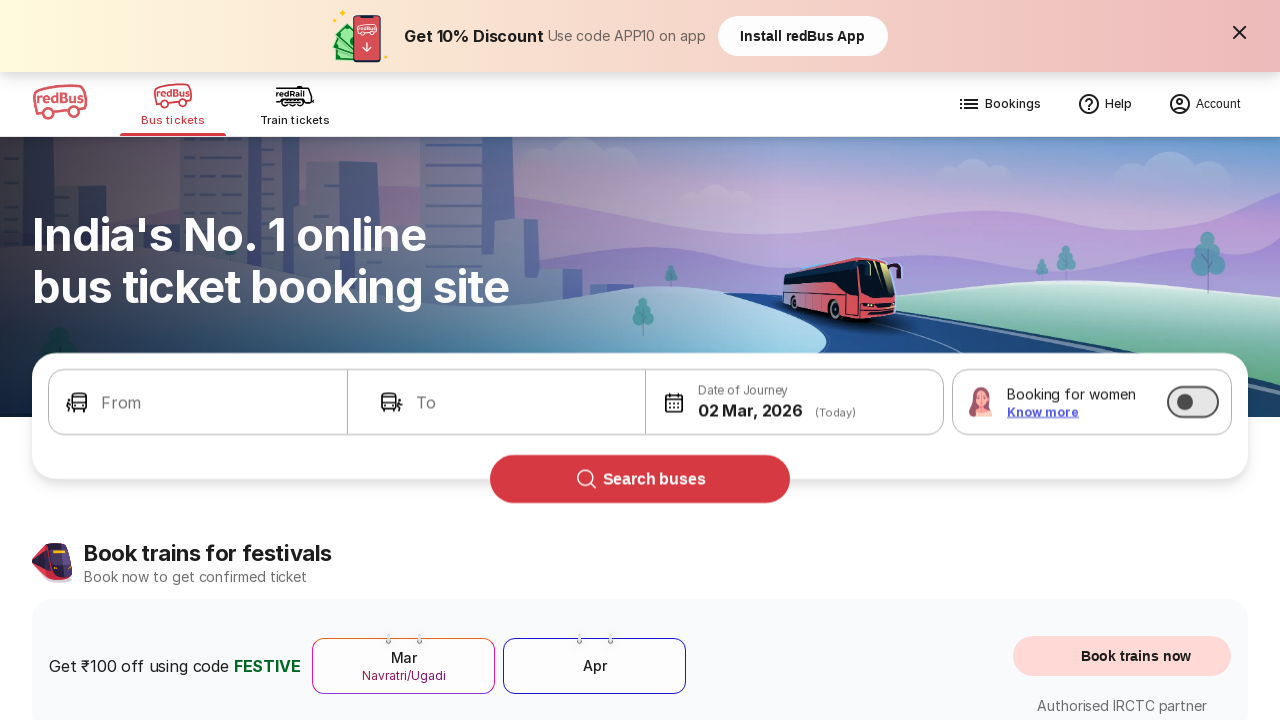

Verified page title contains 'redBus'
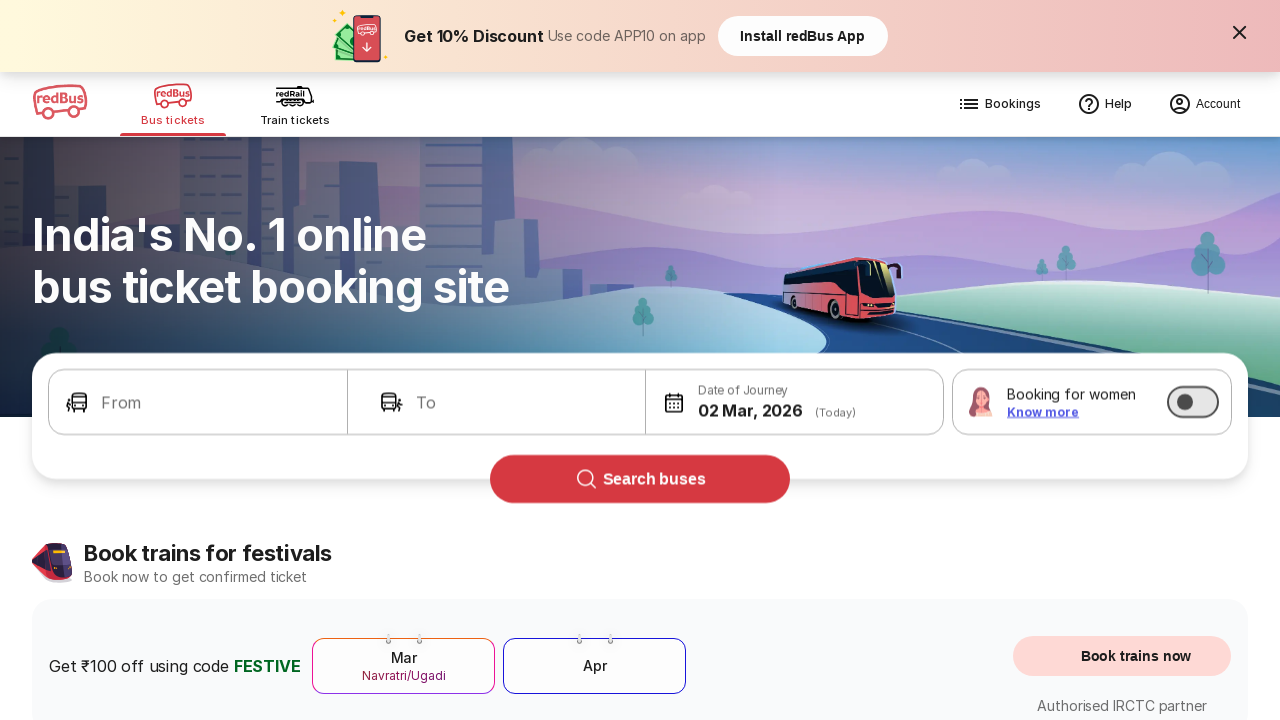

Retrieved current URL: 'https://www.redbus.in/'
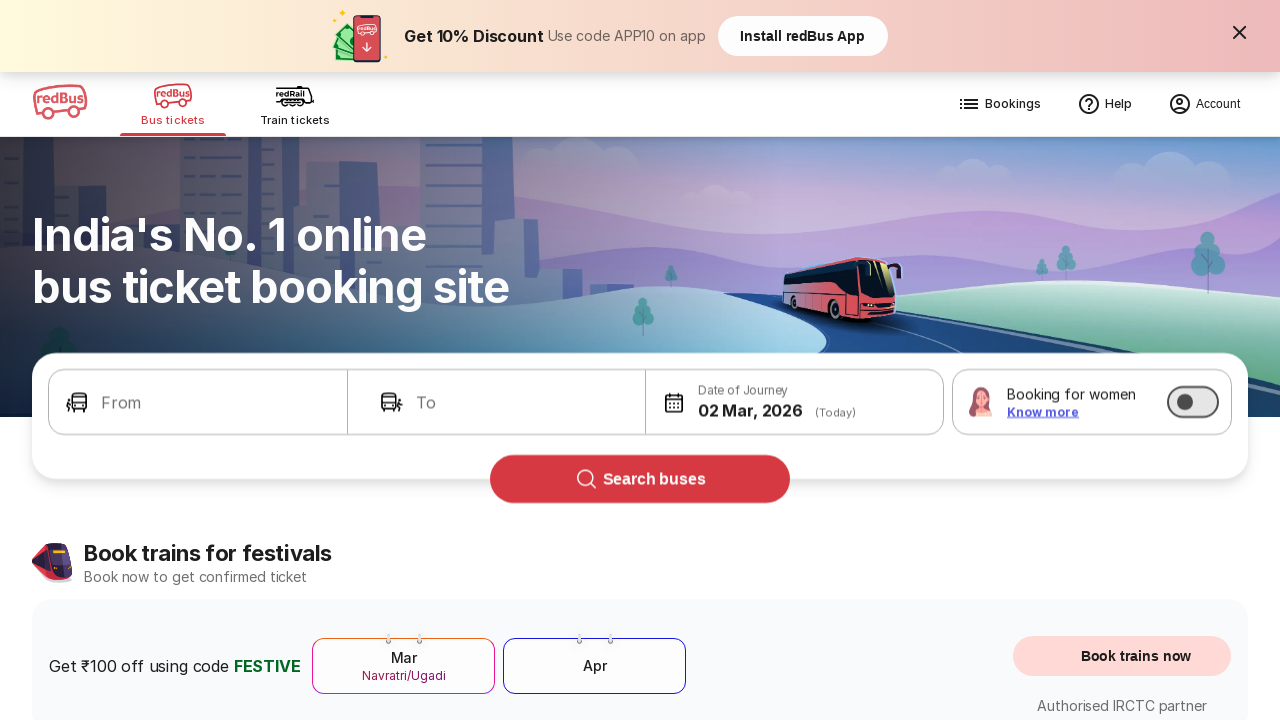

Verified URL contains 'redbus.in'
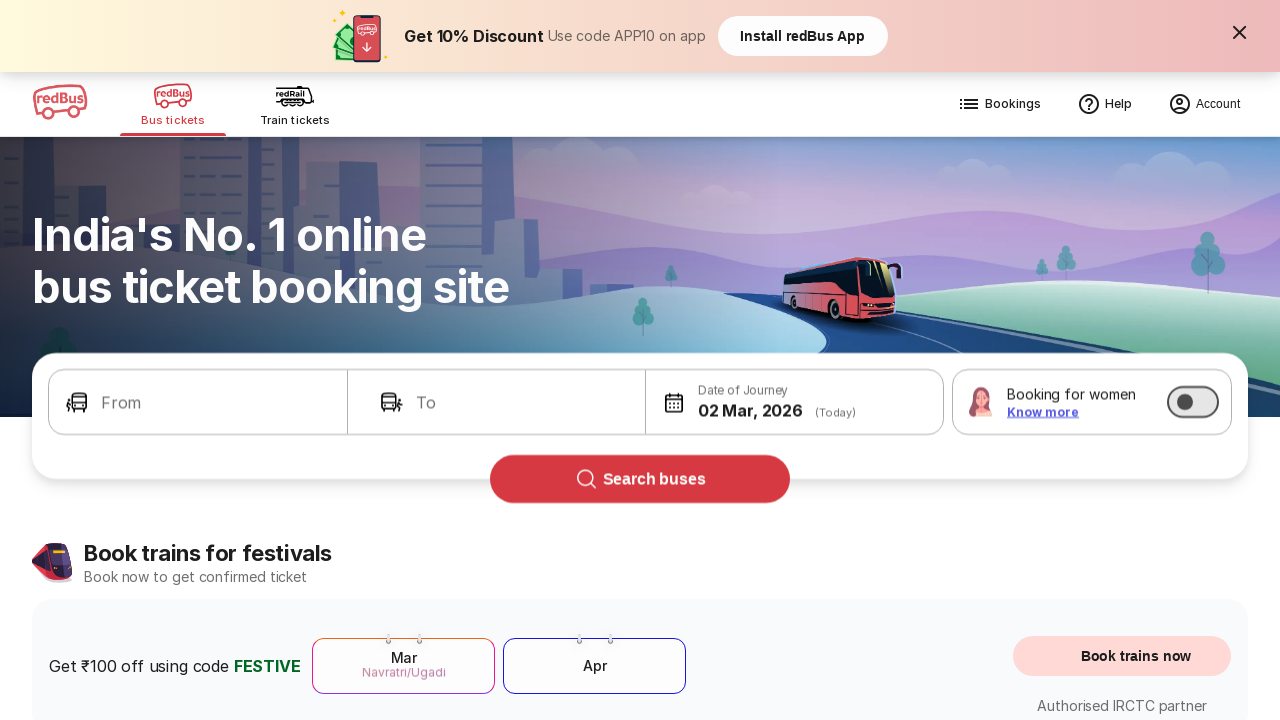

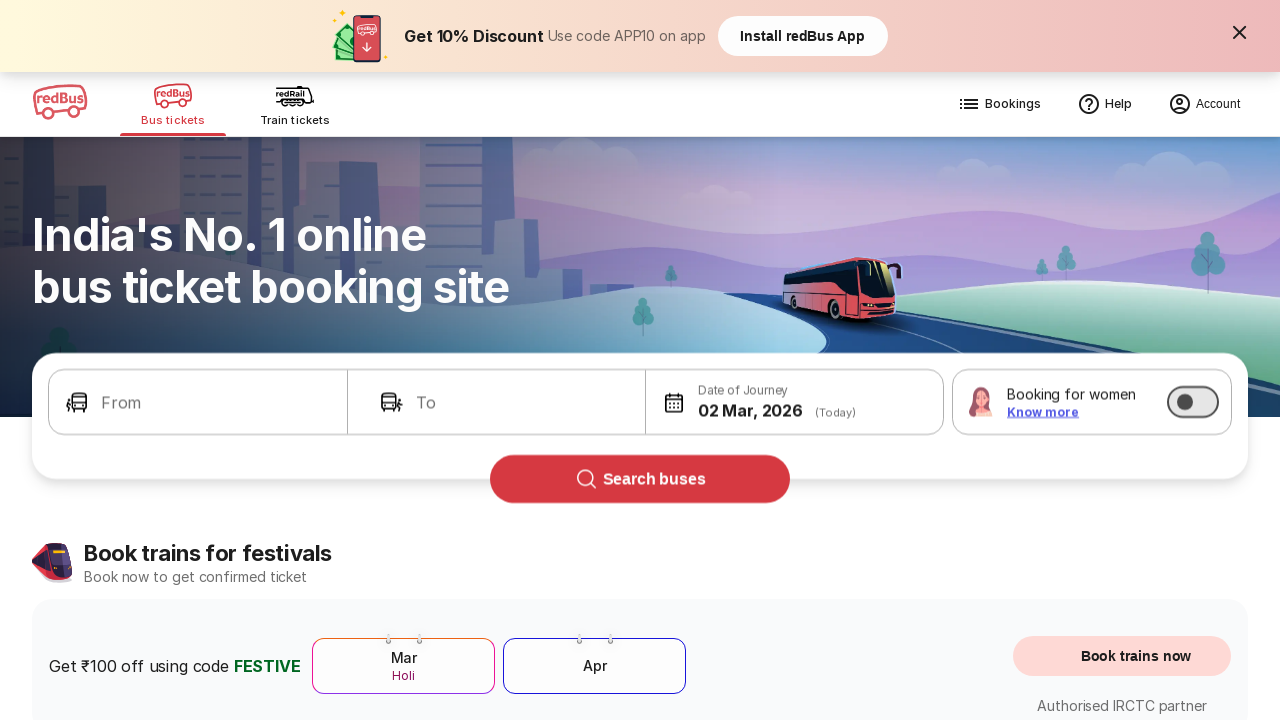